Tests drag and drop functionality by dragging element from column A to column B on the Heroku app drag and drop demo page

Starting URL: https://the-internet.herokuapp.com/drag_and_drop

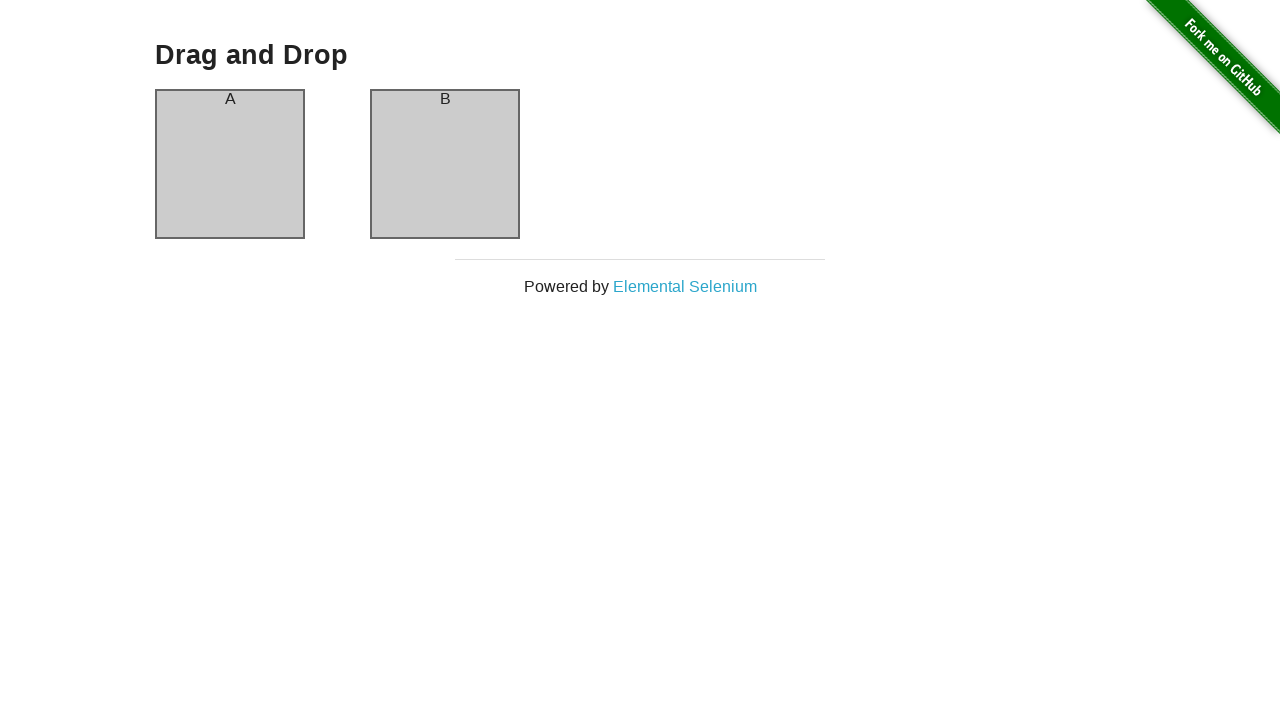

Located source element in column A
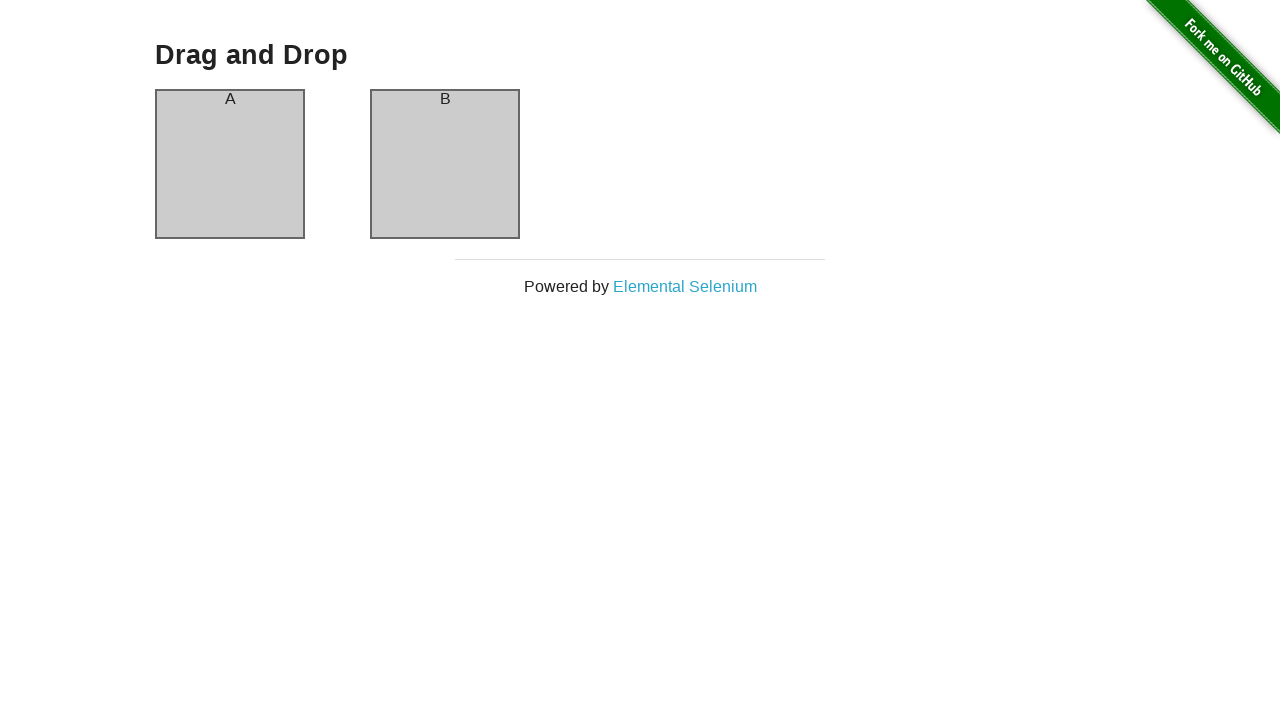

Located target element in column B
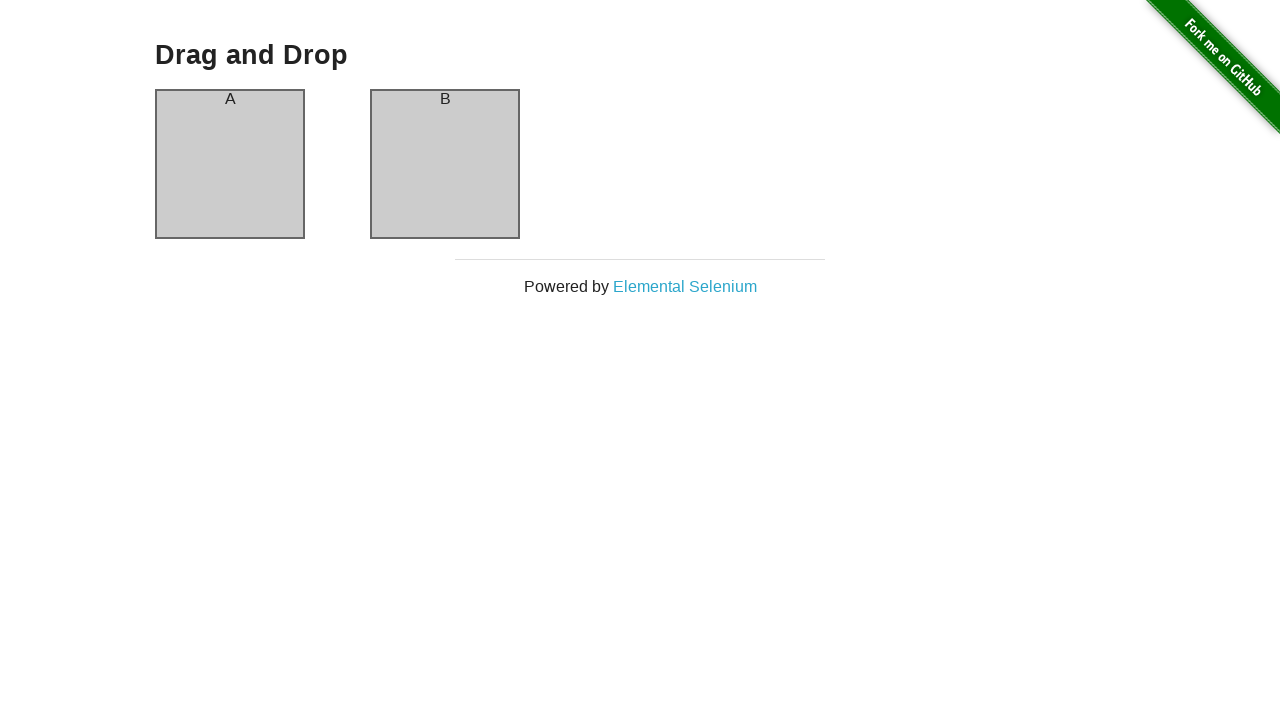

Dragged element from column A to column B at (445, 164)
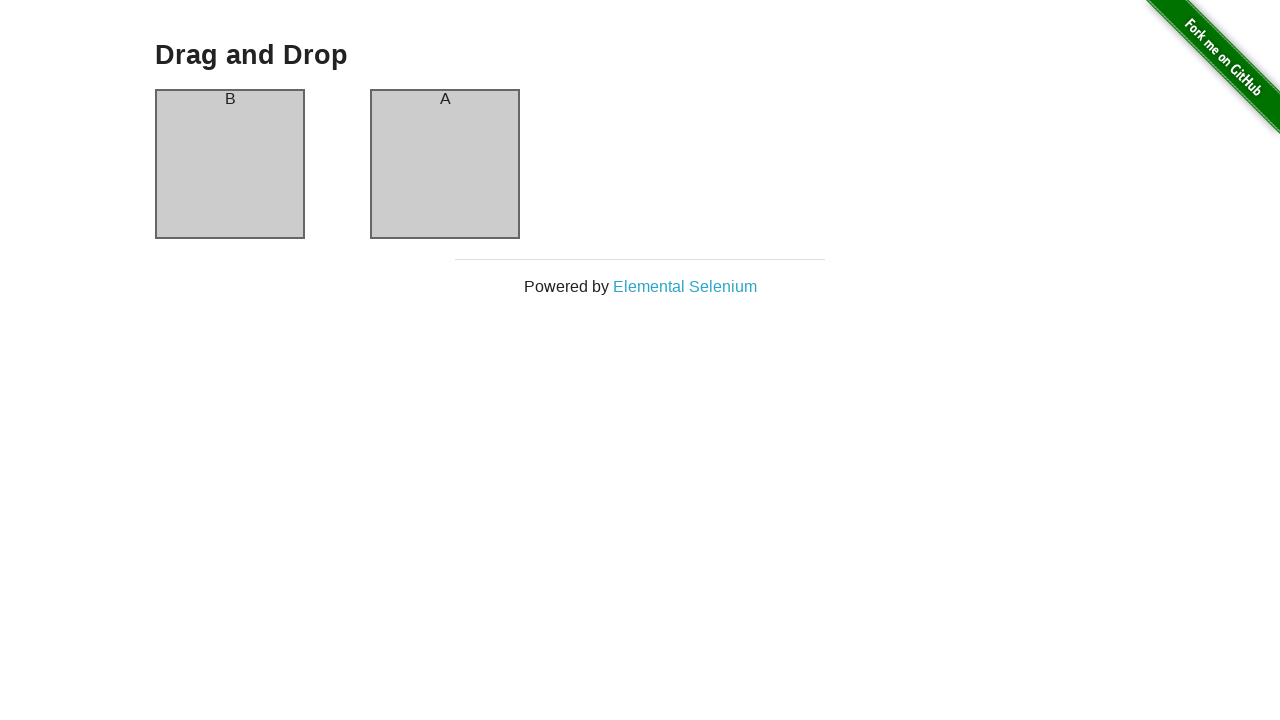

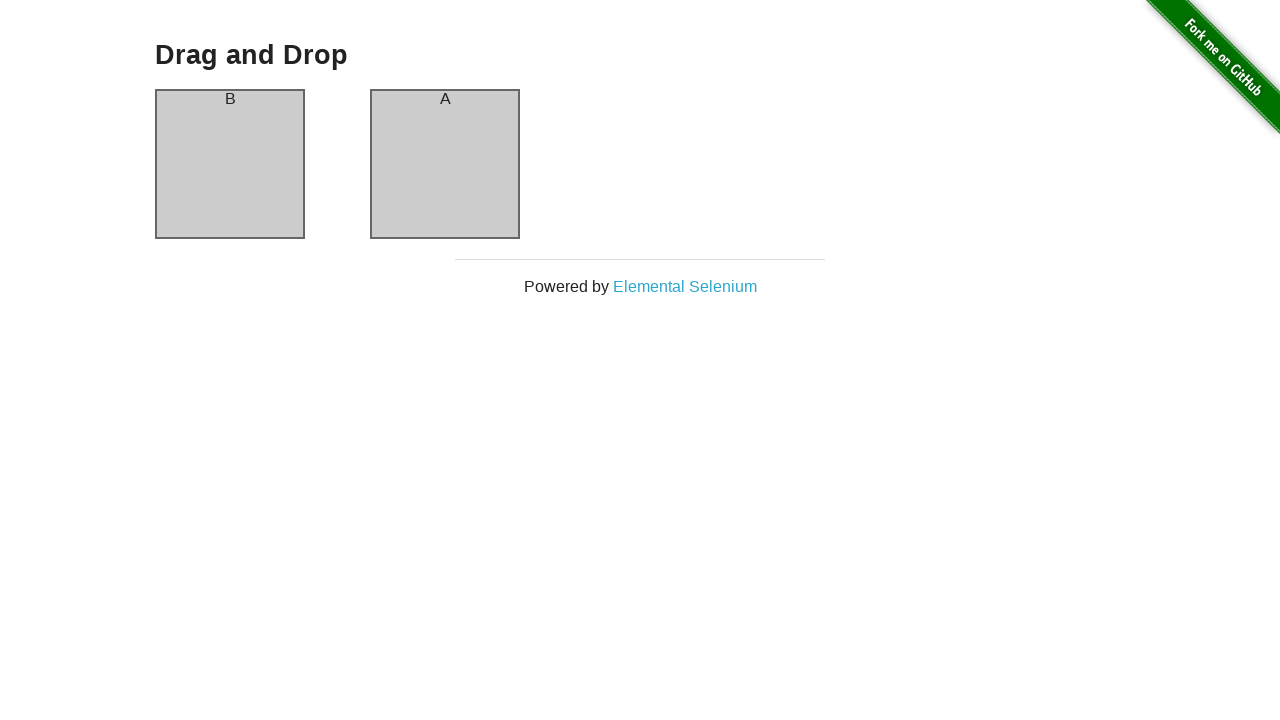